Navigates to an automation practice page and verifies that footer links are present and accessible

Starting URL: https://www.rahulshettyacademy.com/AutomationPractice/

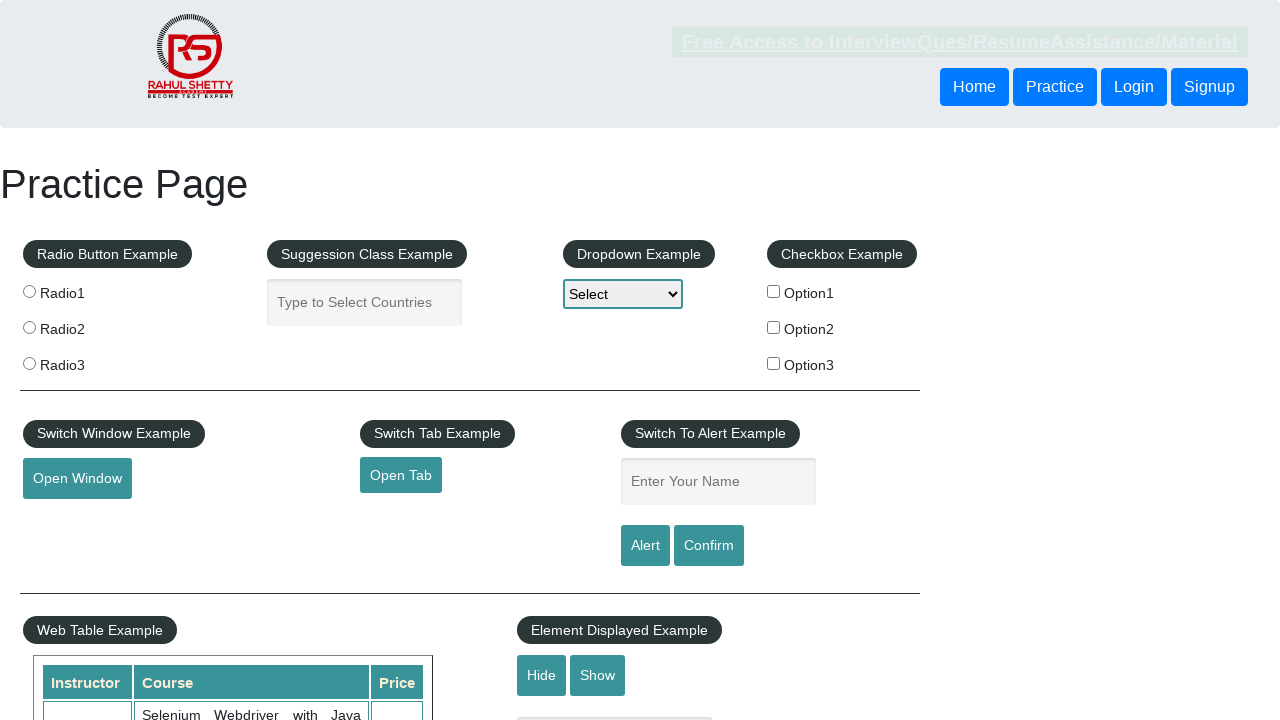

Navigated to automation practice page
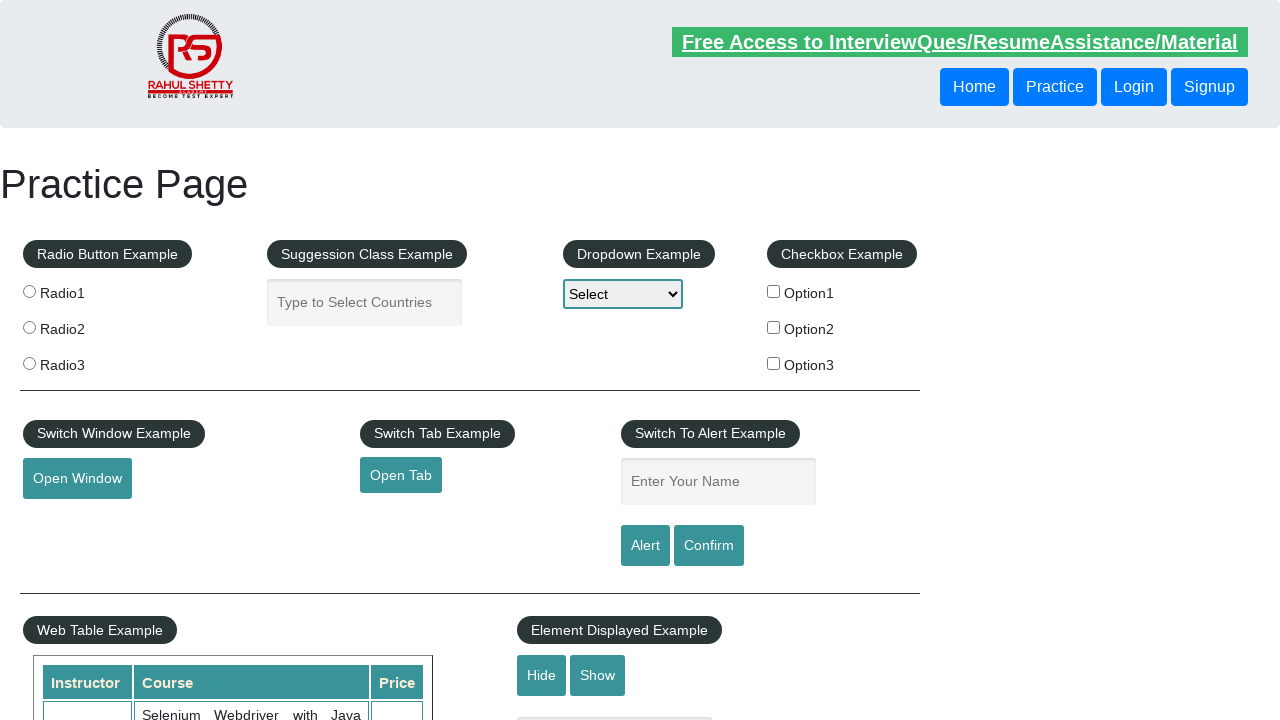

Footer section loaded
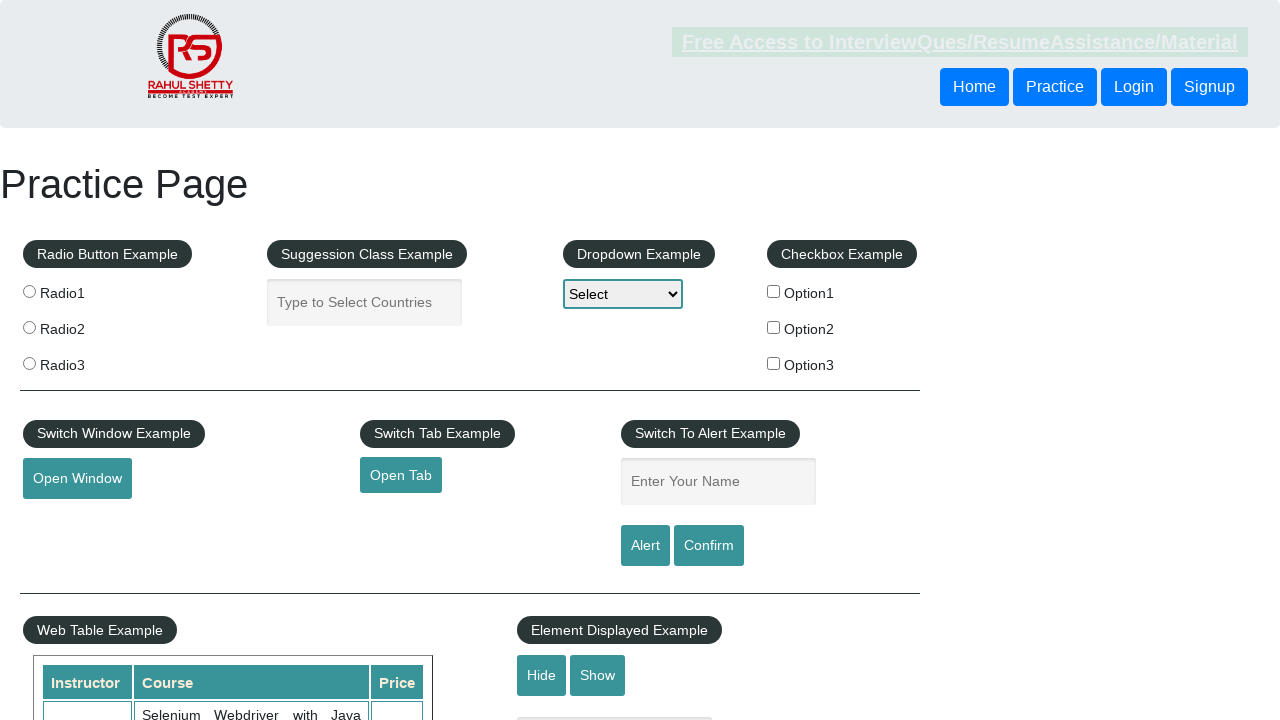

Found 20 links in footer section
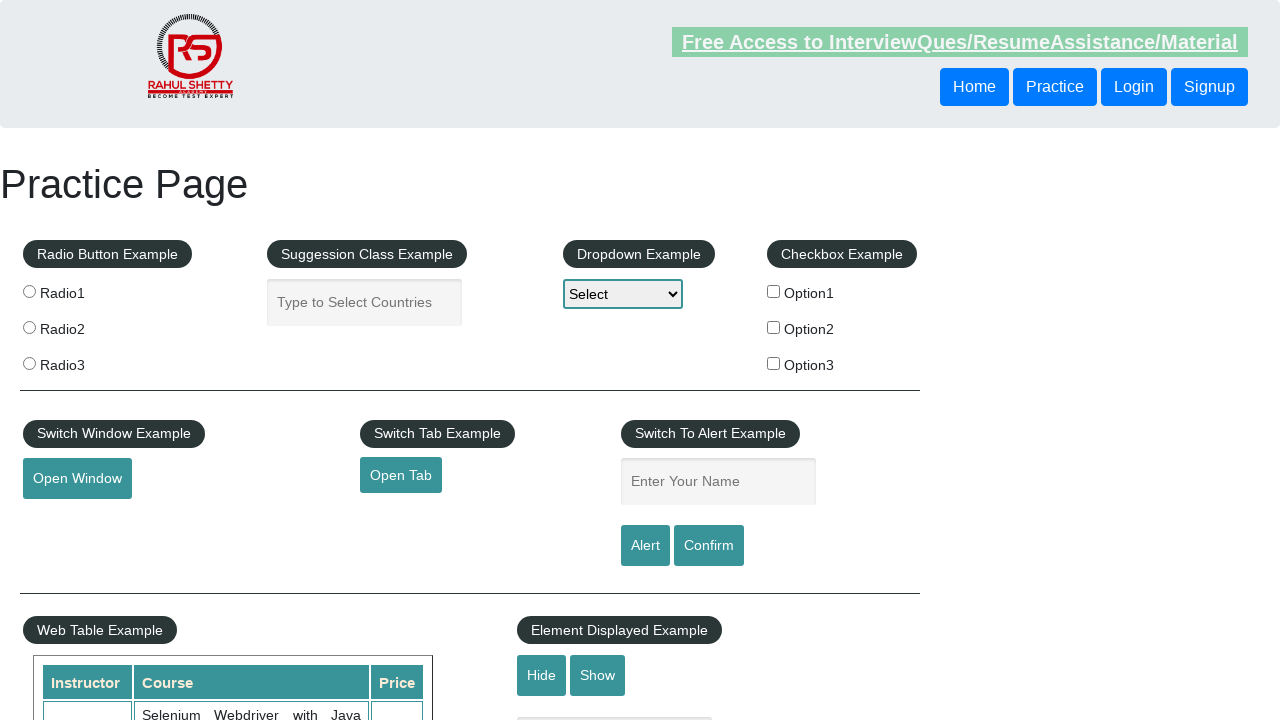

Verified that footer contains links
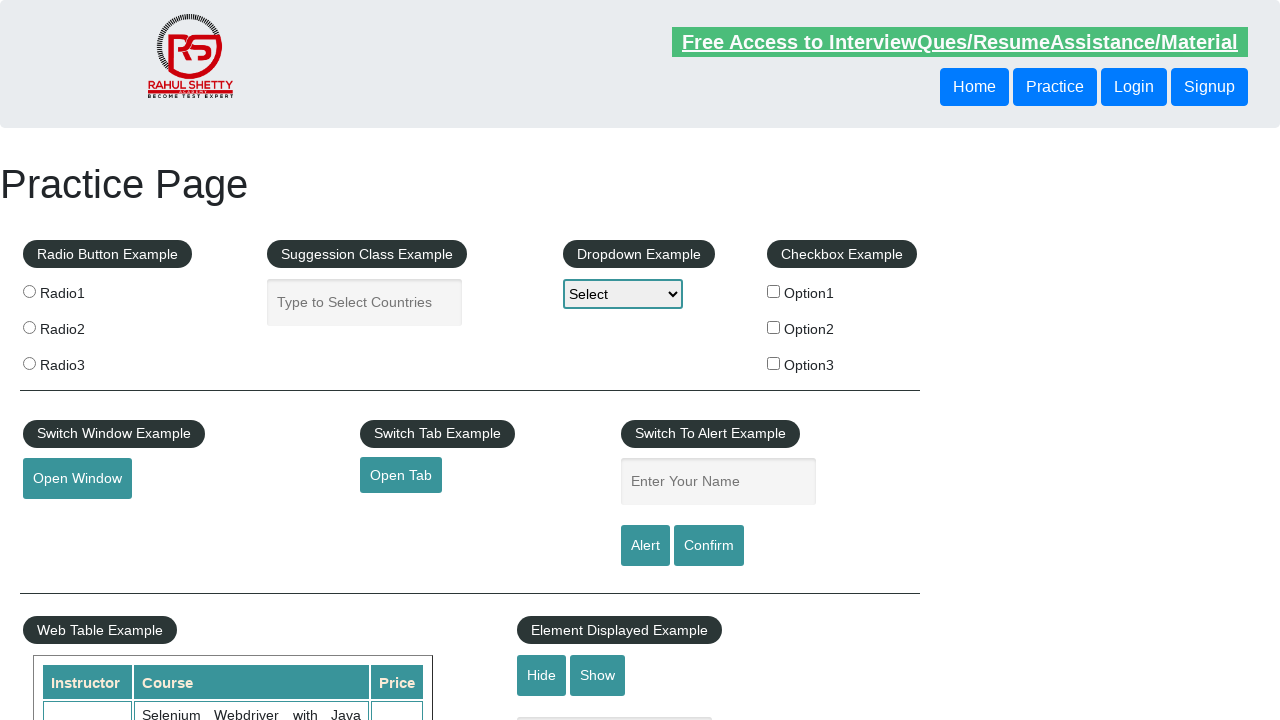

Verified footer link 'Discount Coupons' has valid href attribute
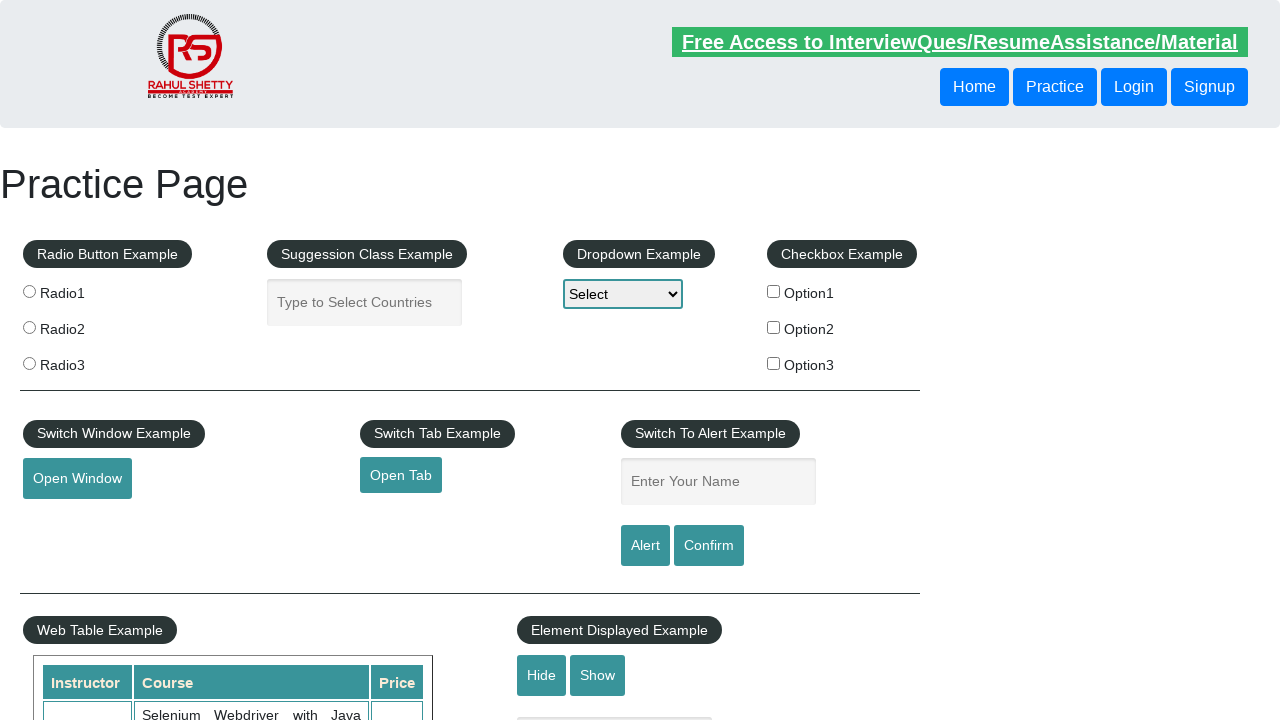

Verified footer link 'REST API' has valid href attribute
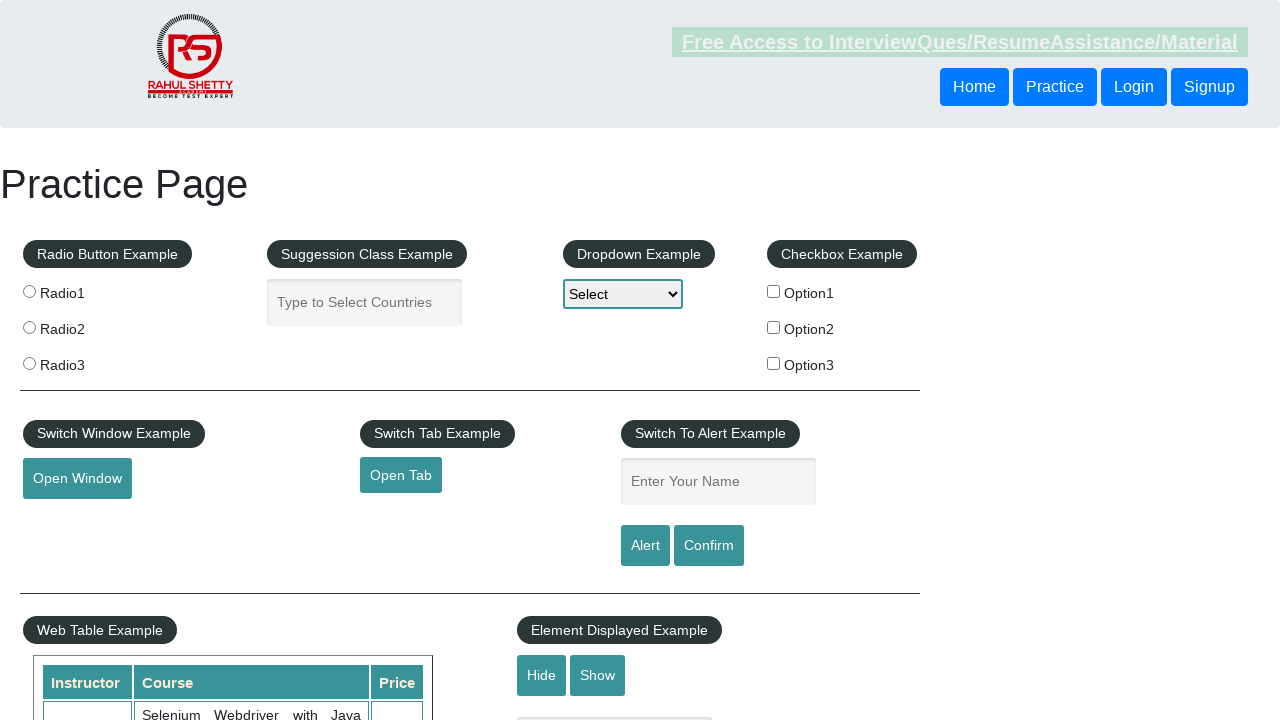

Verified footer link 'SoapUI' has valid href attribute
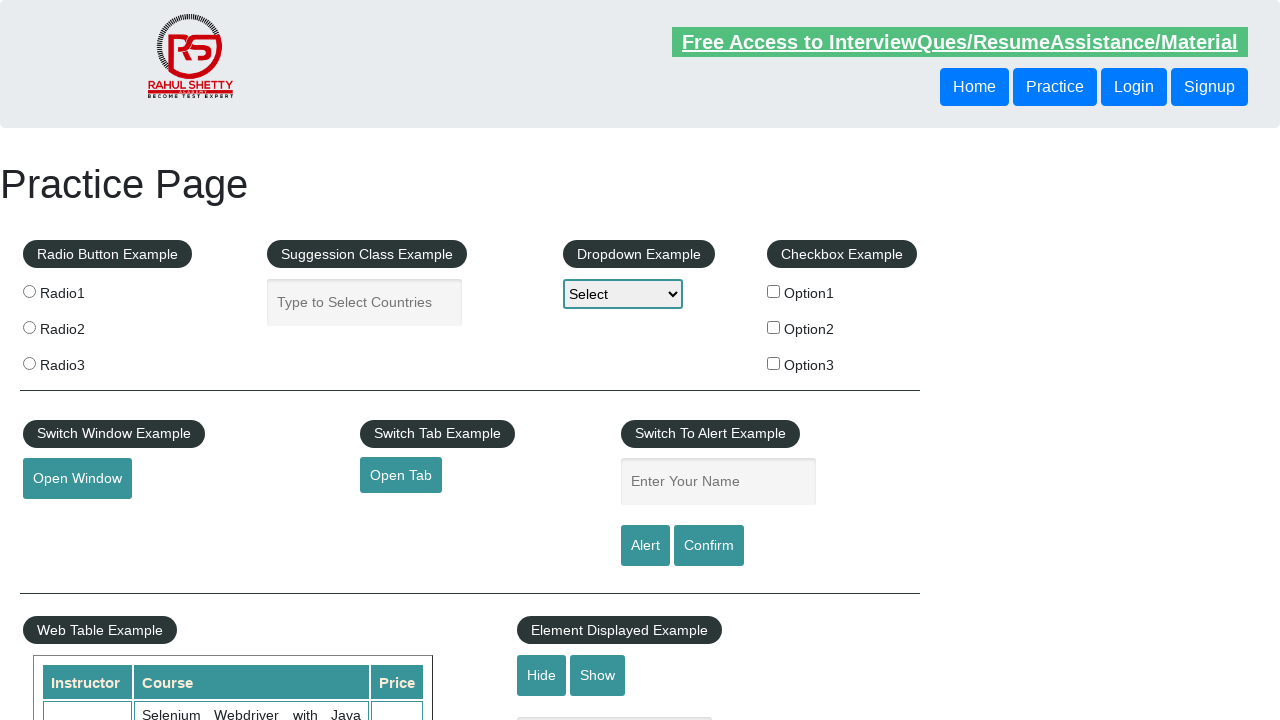

Verified footer link 'Appium' has valid href attribute
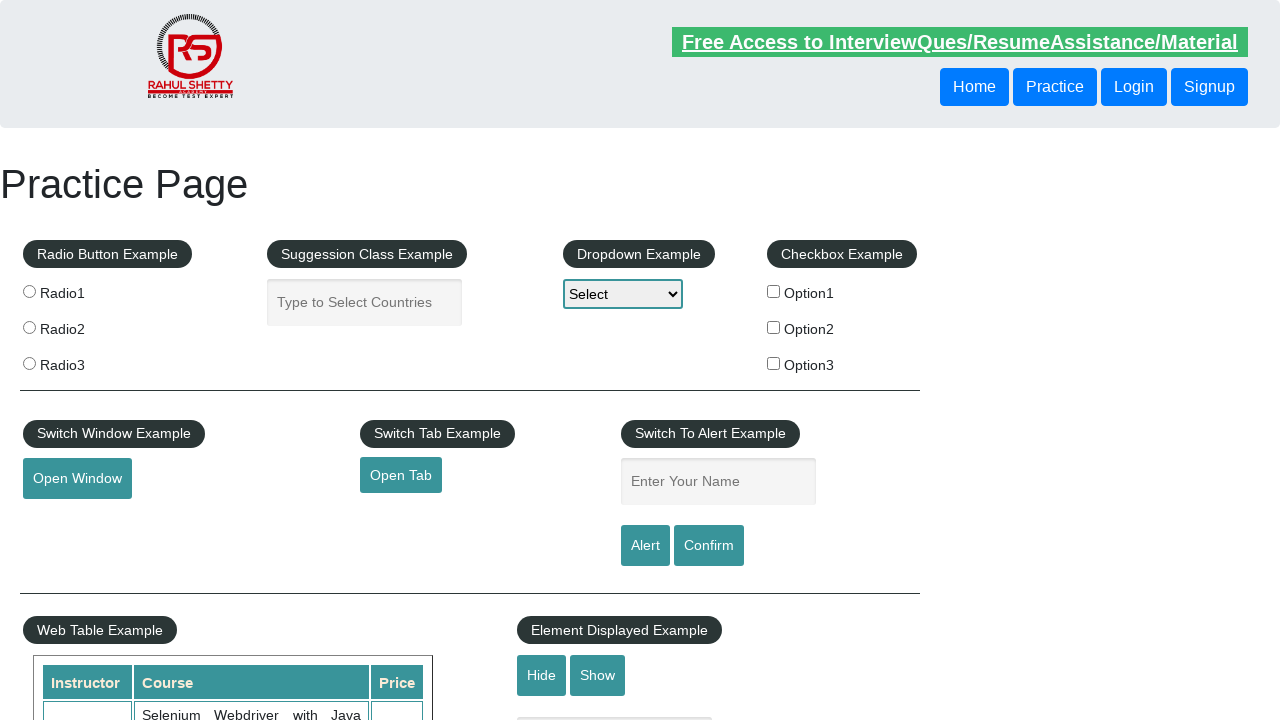

Verified footer link 'JMeter' has valid href attribute
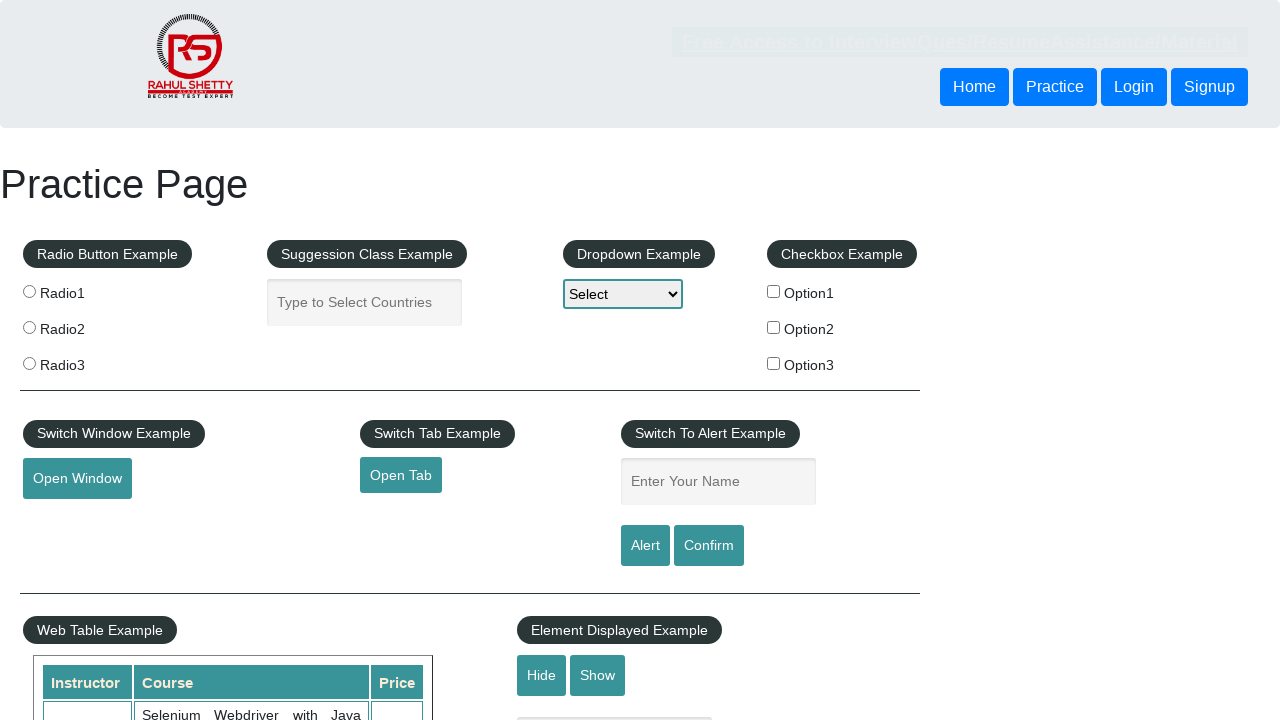

Verified footer link 'Latest News' has valid href attribute
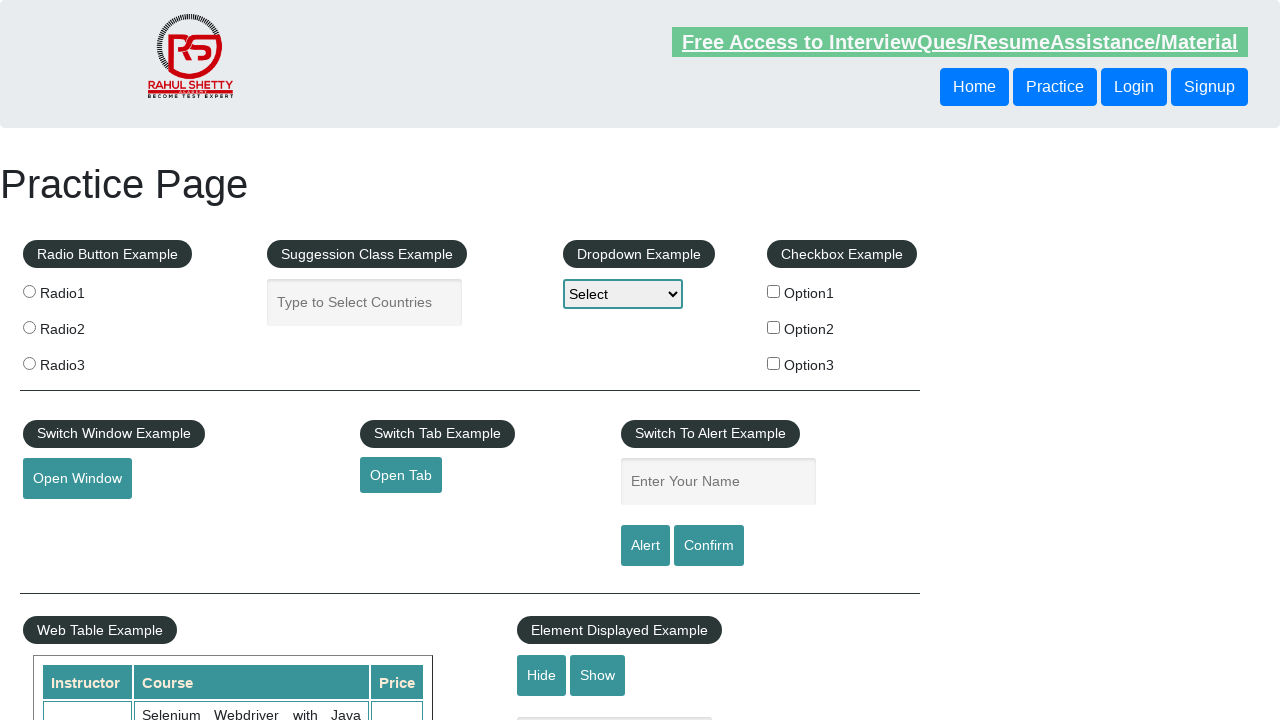

Verified footer link 'Broken Link' has valid href attribute
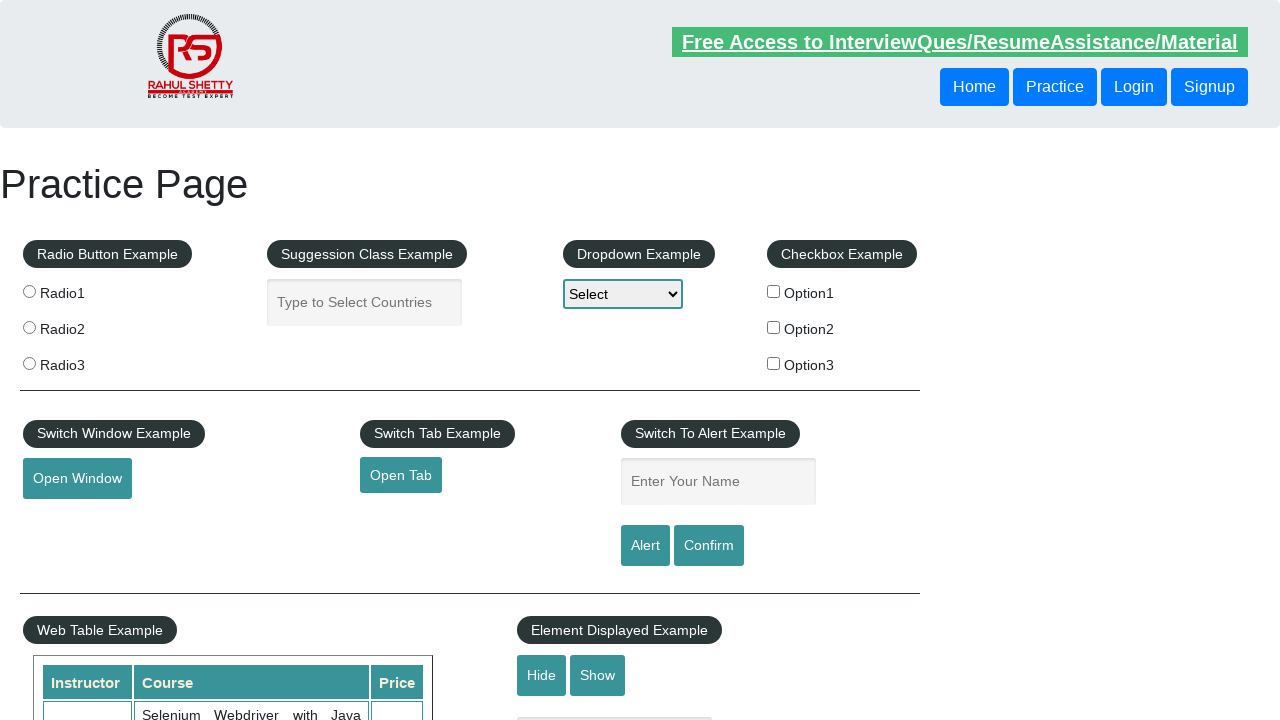

Verified footer link 'Dummy Content for Testing.' has valid href attribute
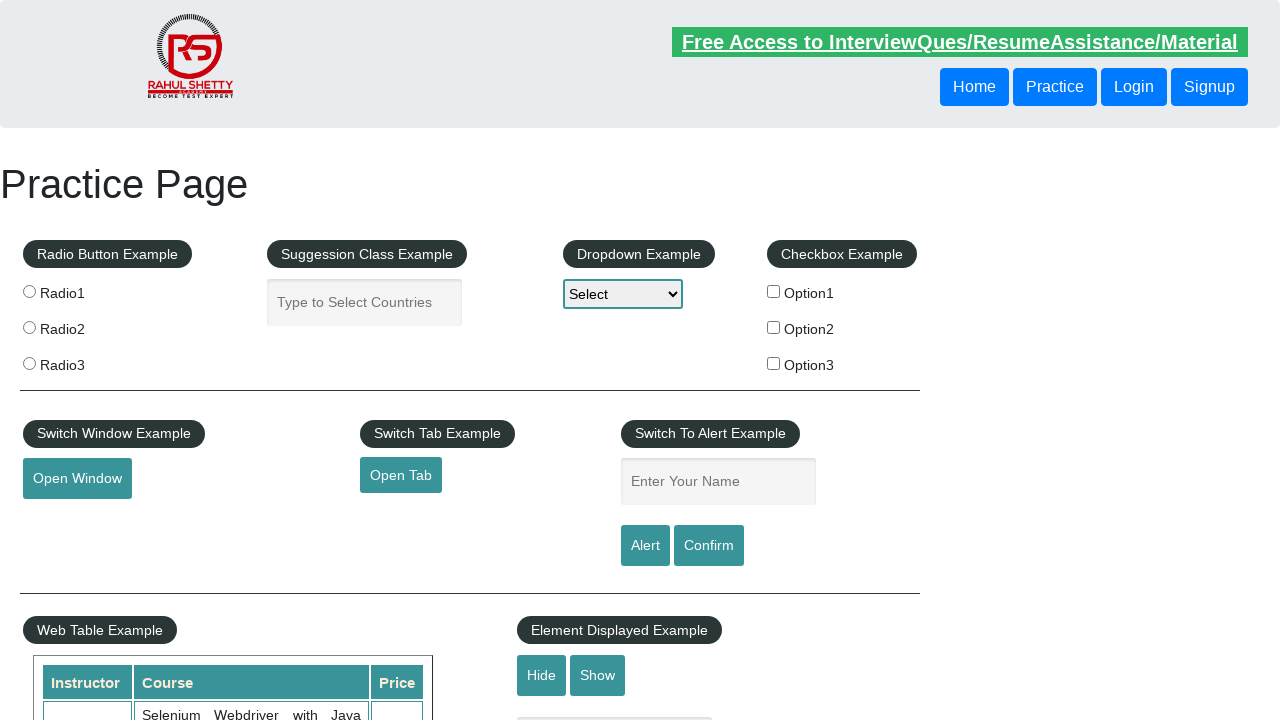

Verified footer link 'Dummy Content for Testing.' has valid href attribute
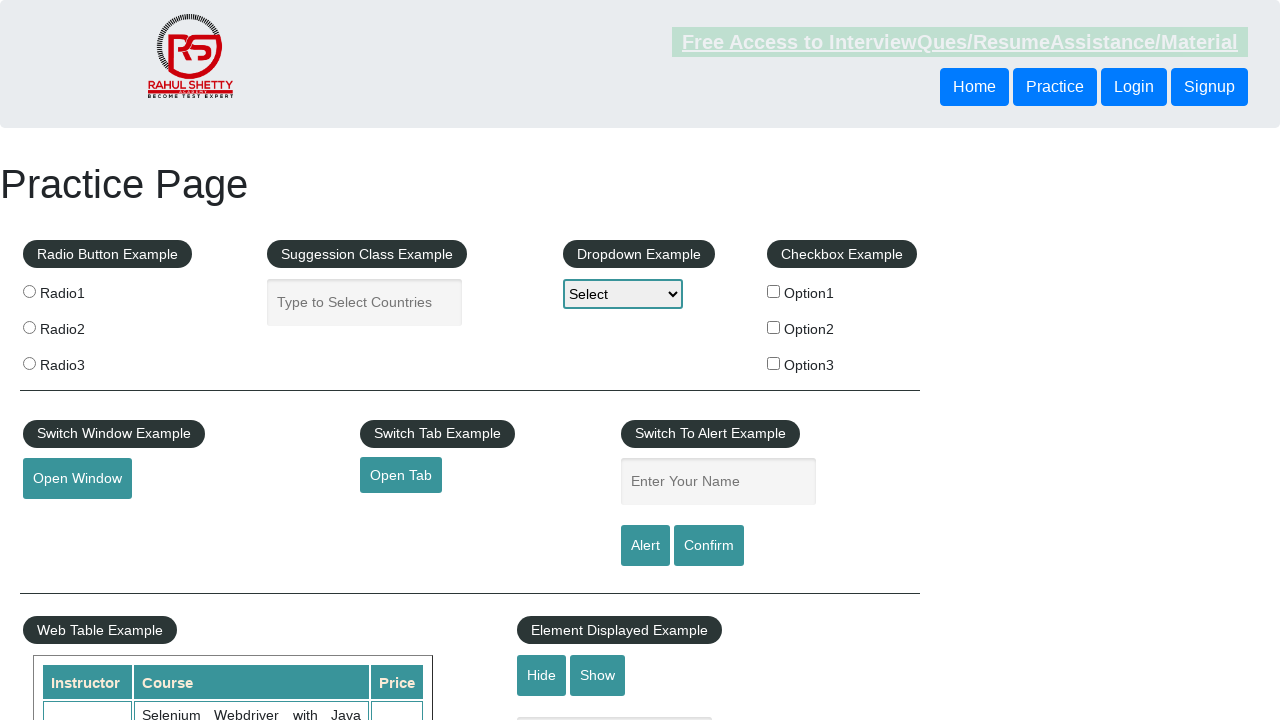

Verified footer link 'Dummy Content for Testing.' has valid href attribute
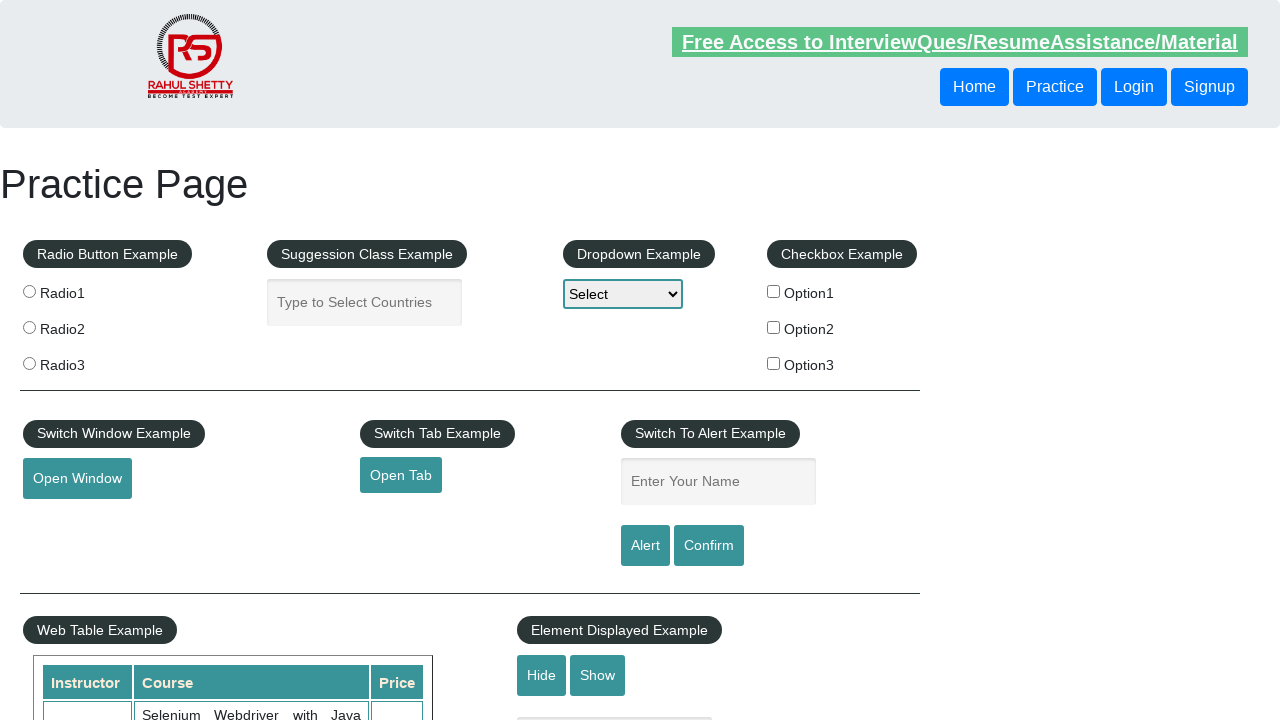

Verified footer link 'Contact info' has valid href attribute
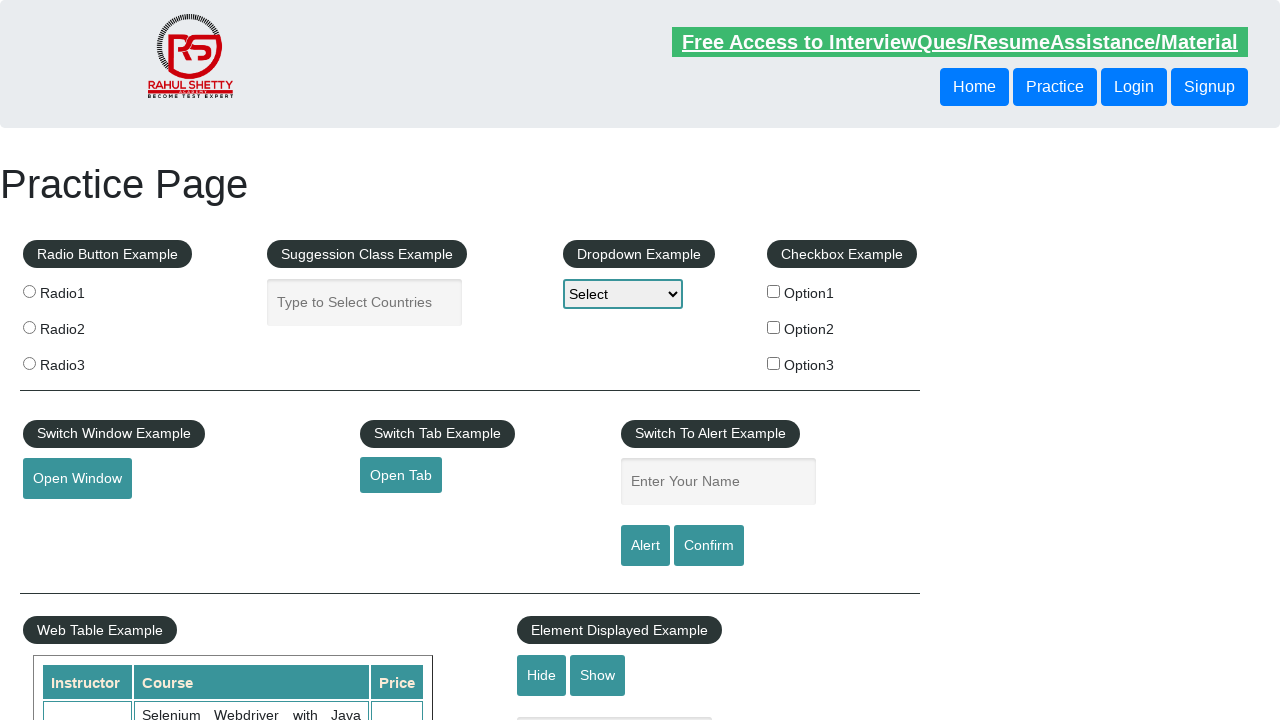

Verified footer link 'Dummy Content for Testing.' has valid href attribute
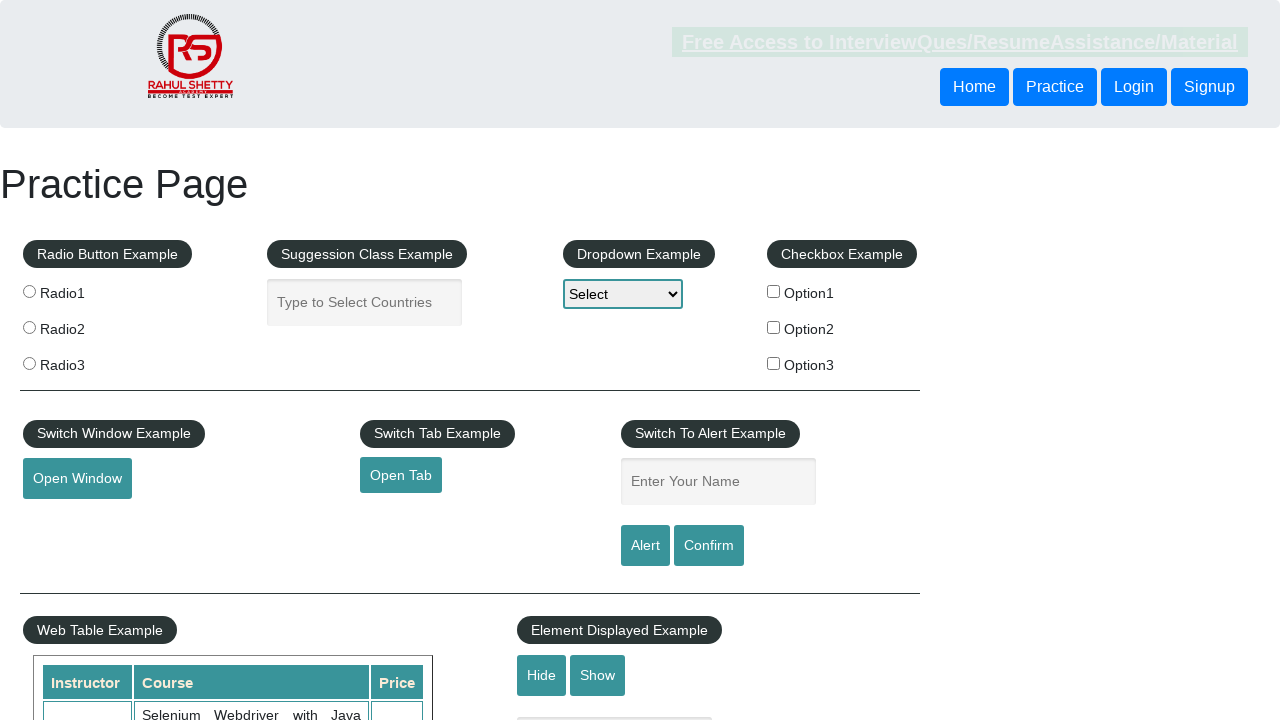

Verified footer link 'Dummy Content for Testing.' has valid href attribute
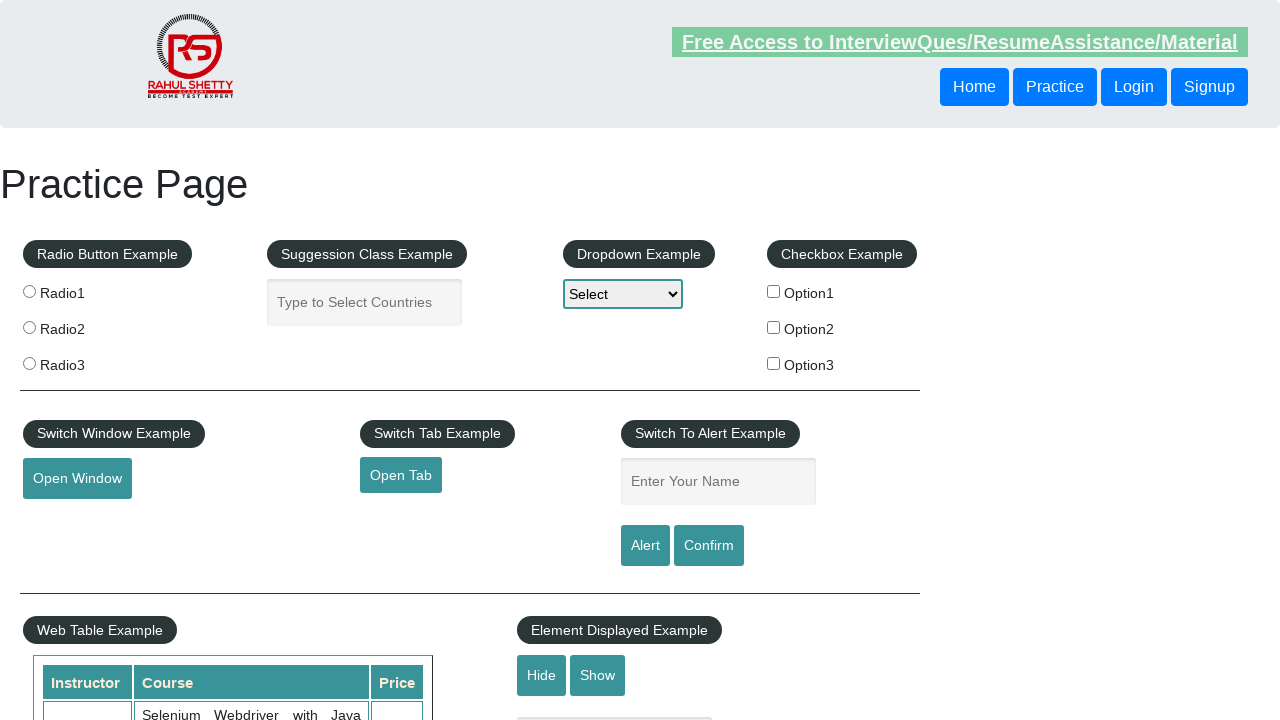

Verified footer link 'Dummy Content for Testing.' has valid href attribute
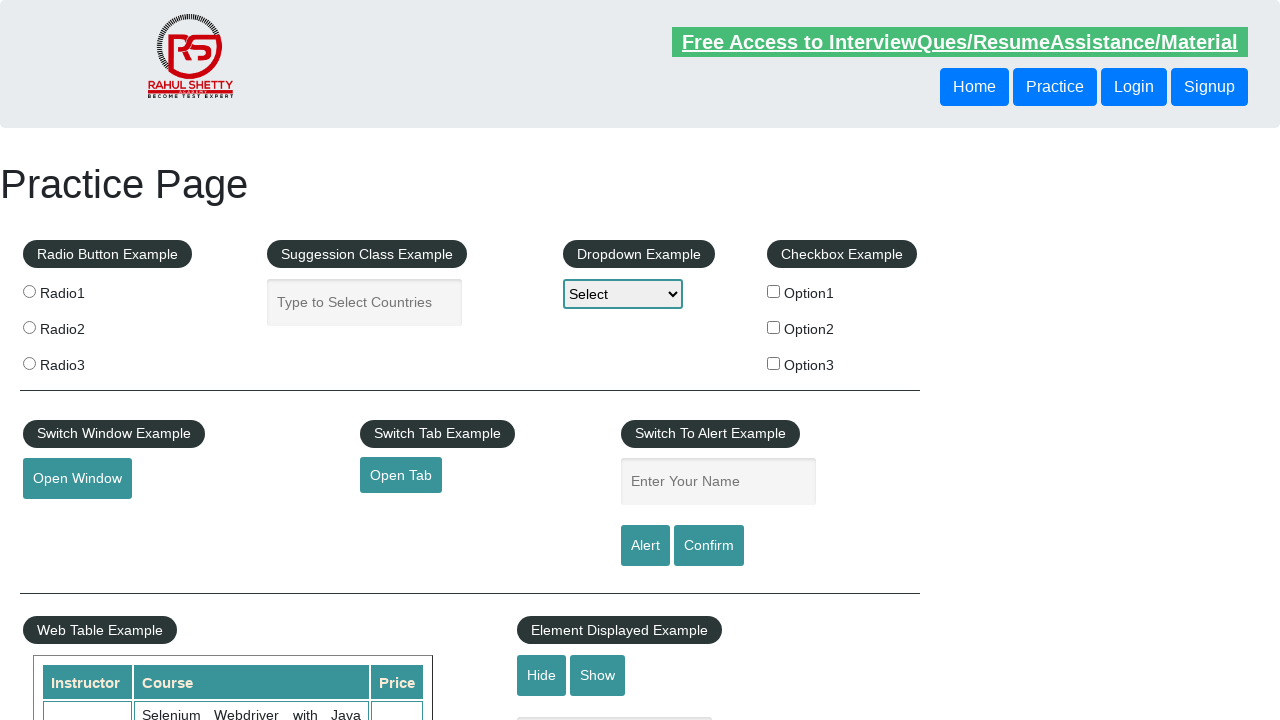

Verified footer link 'Dummy Content for Testing.' has valid href attribute
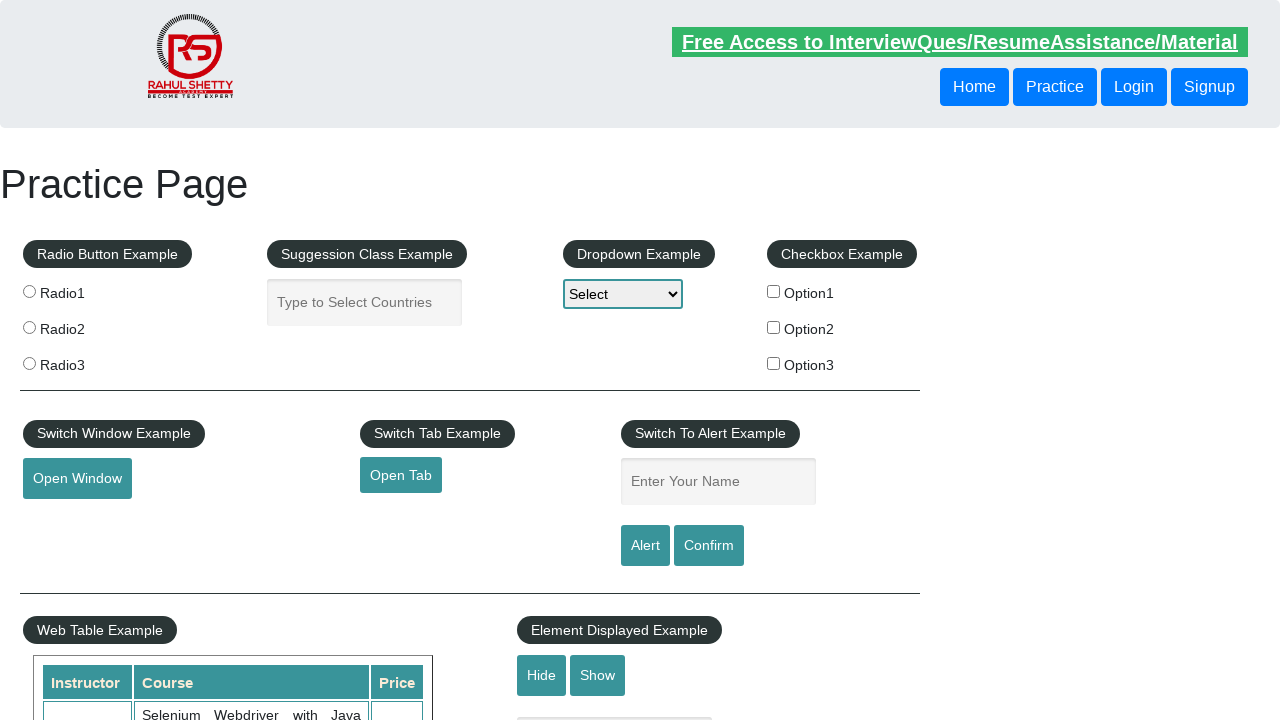

Verified footer link 'Social Media' has valid href attribute
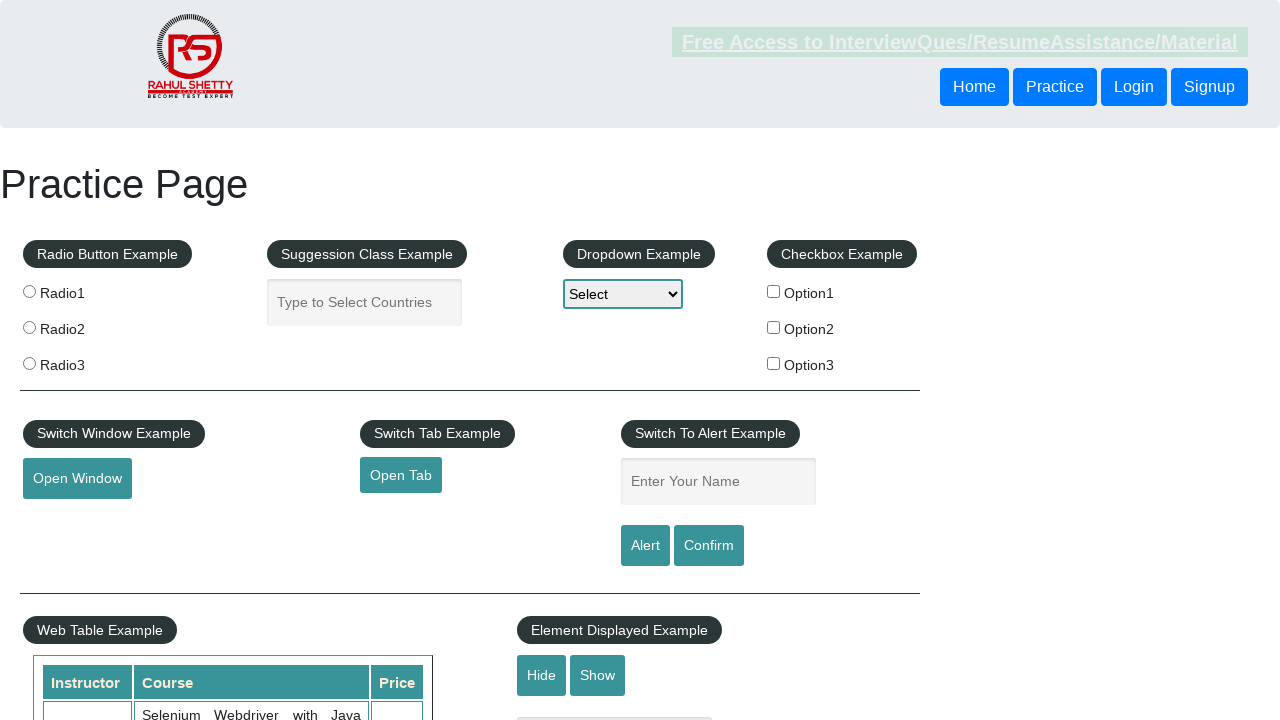

Verified footer link 'Facebook' has valid href attribute
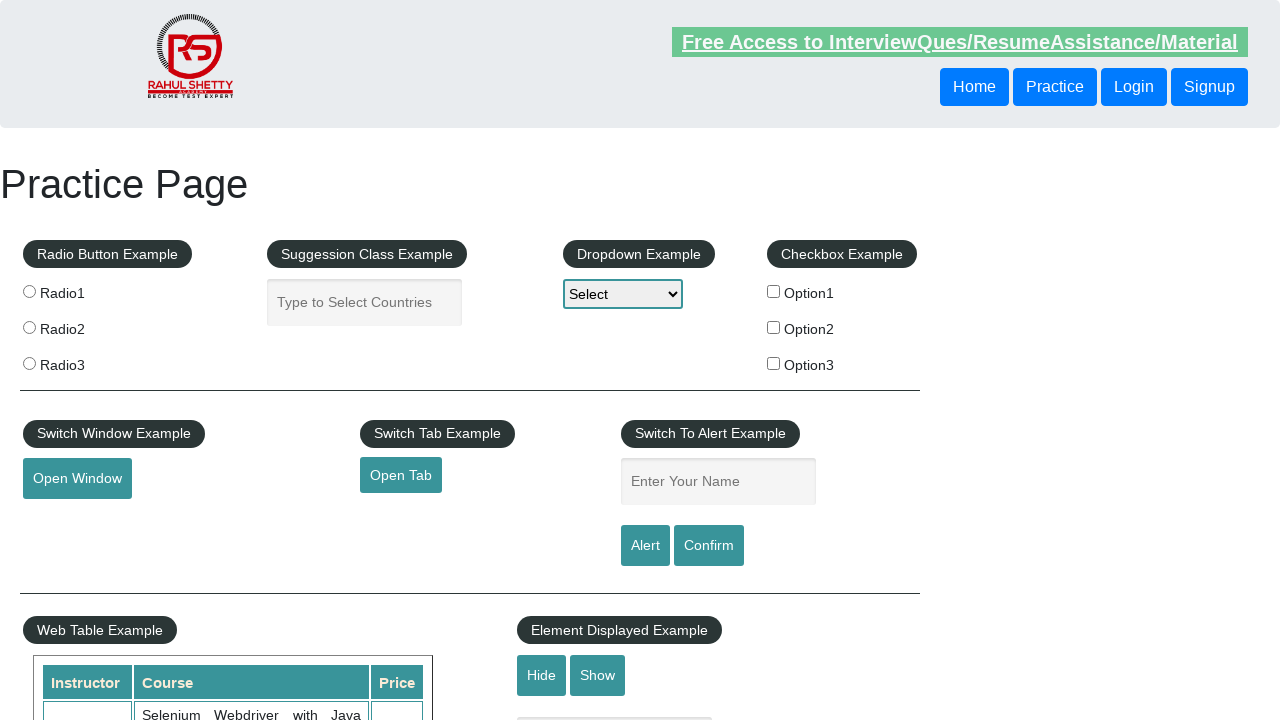

Verified footer link 'Twitter' has valid href attribute
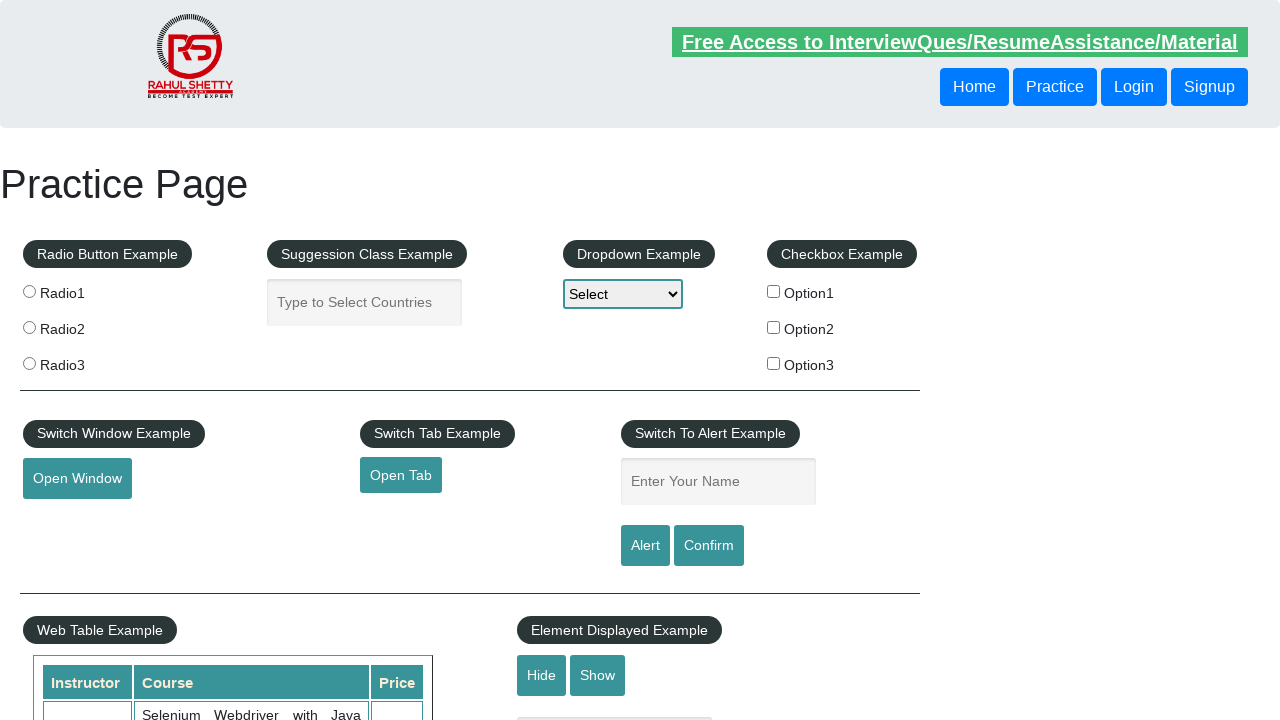

Verified footer link 'Google+' has valid href attribute
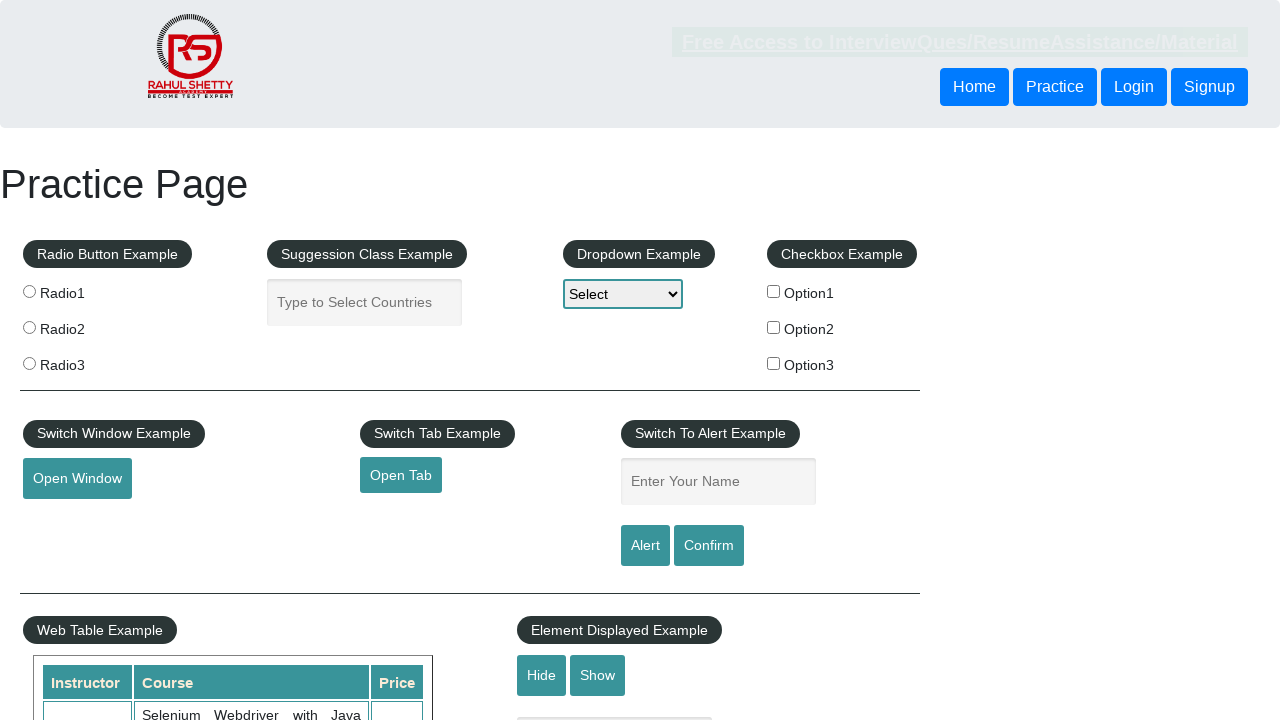

Verified footer link 'Youtube' has valid href attribute
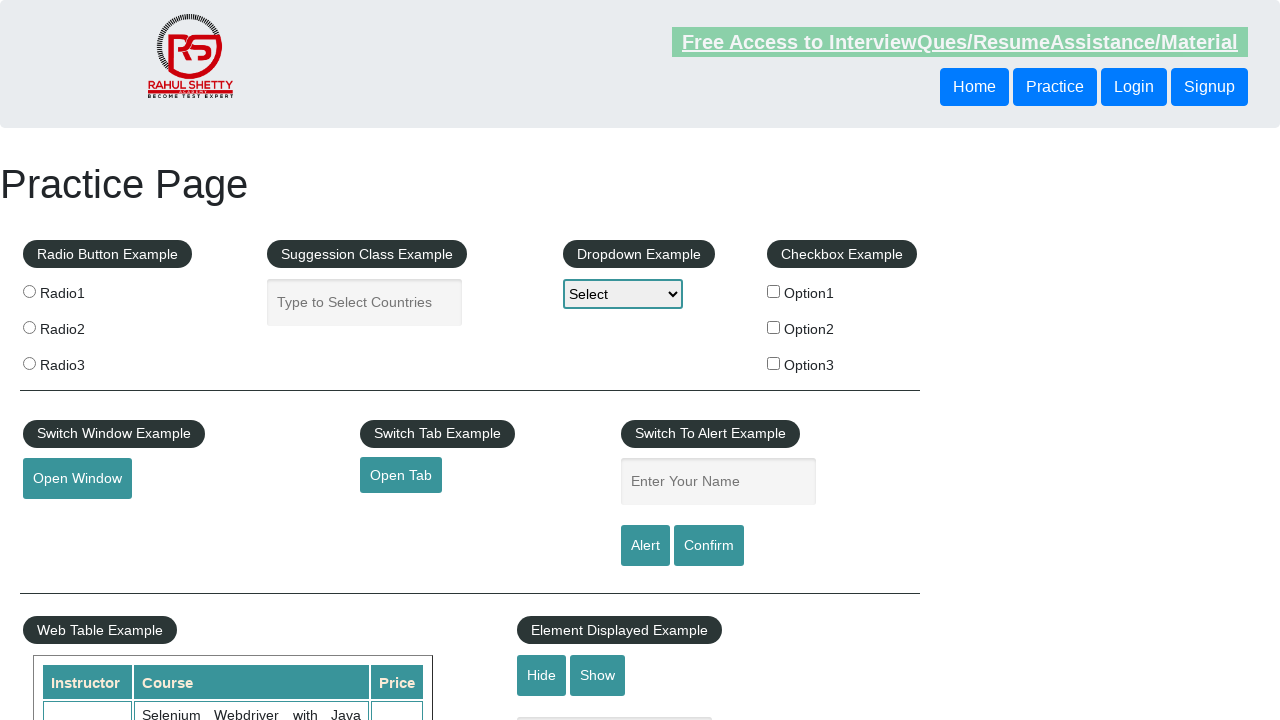

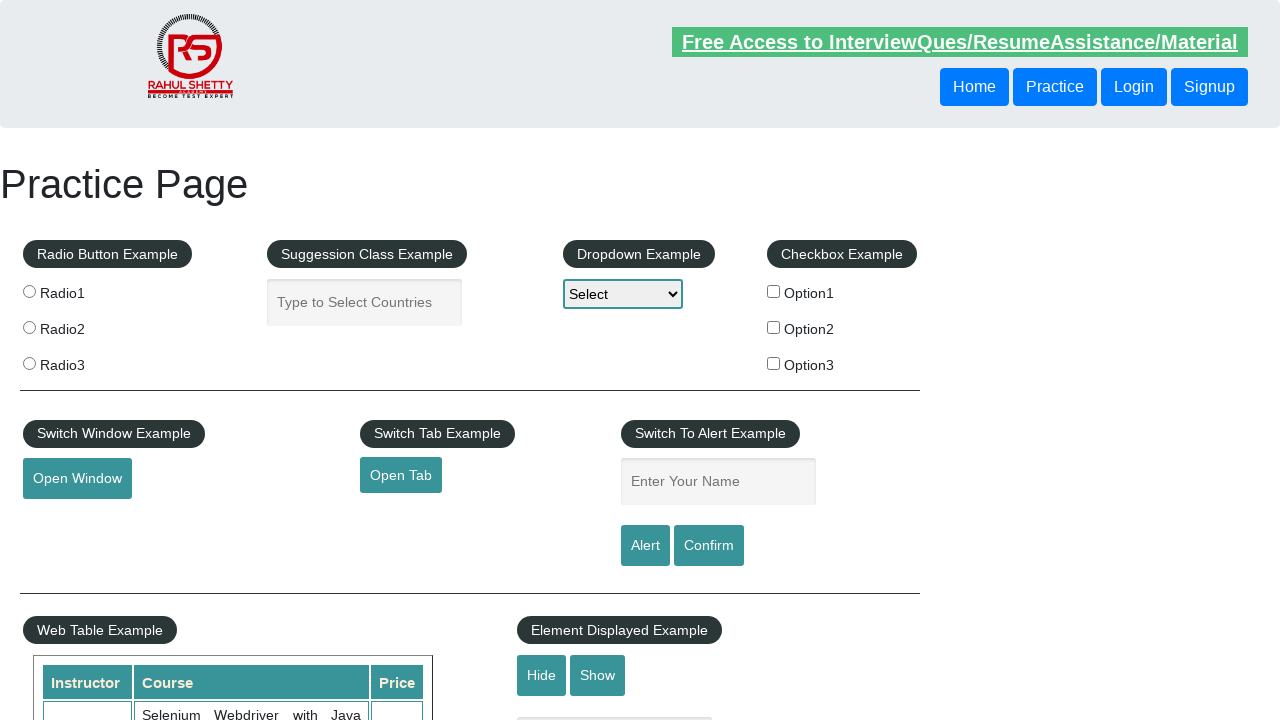